Demonstrates click-and-hold, move, and release sequence by dragging the draggable element to the droppable element and then releasing.

Starting URL: https://crossbrowsertesting.github.io/drag-and-drop

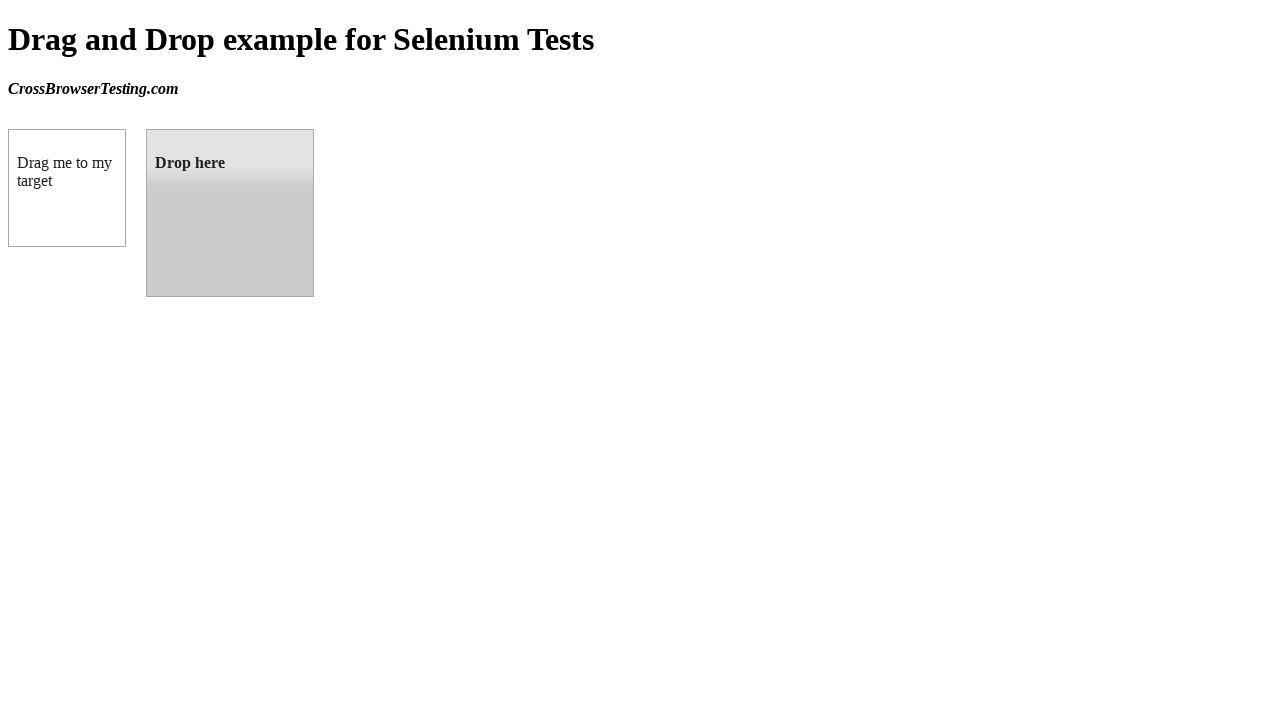

Located draggable element
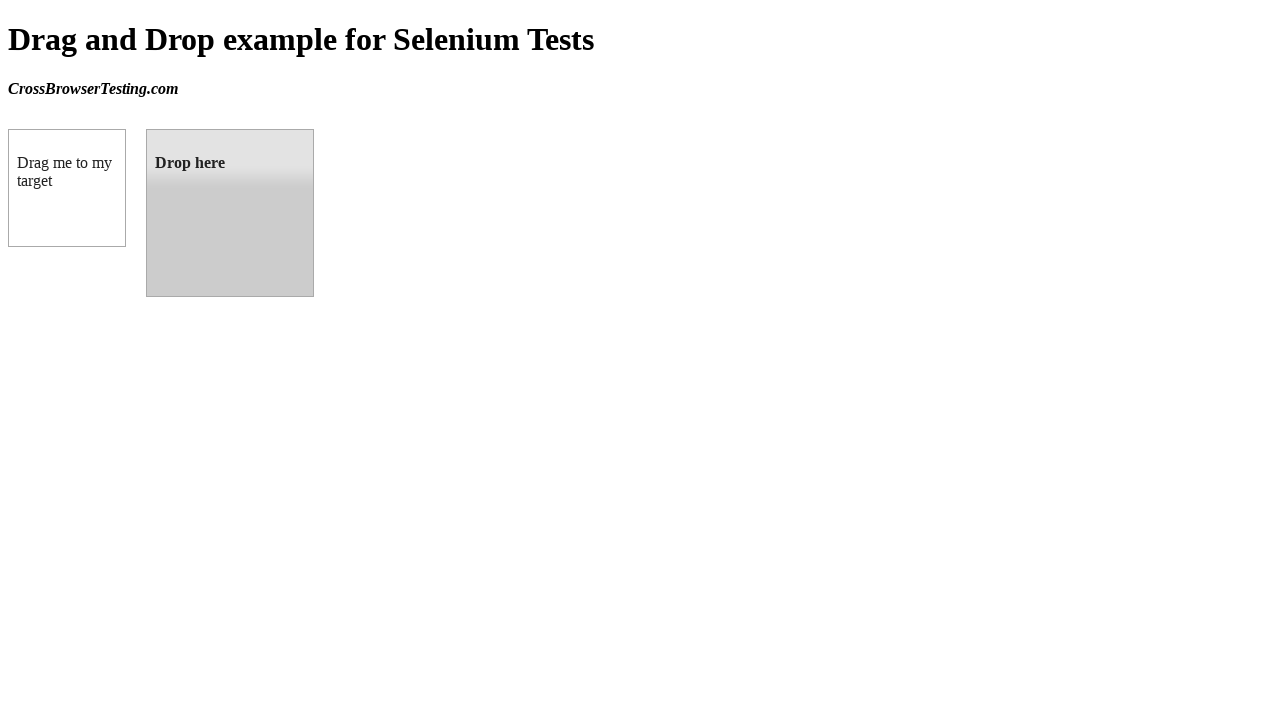

Located droppable element
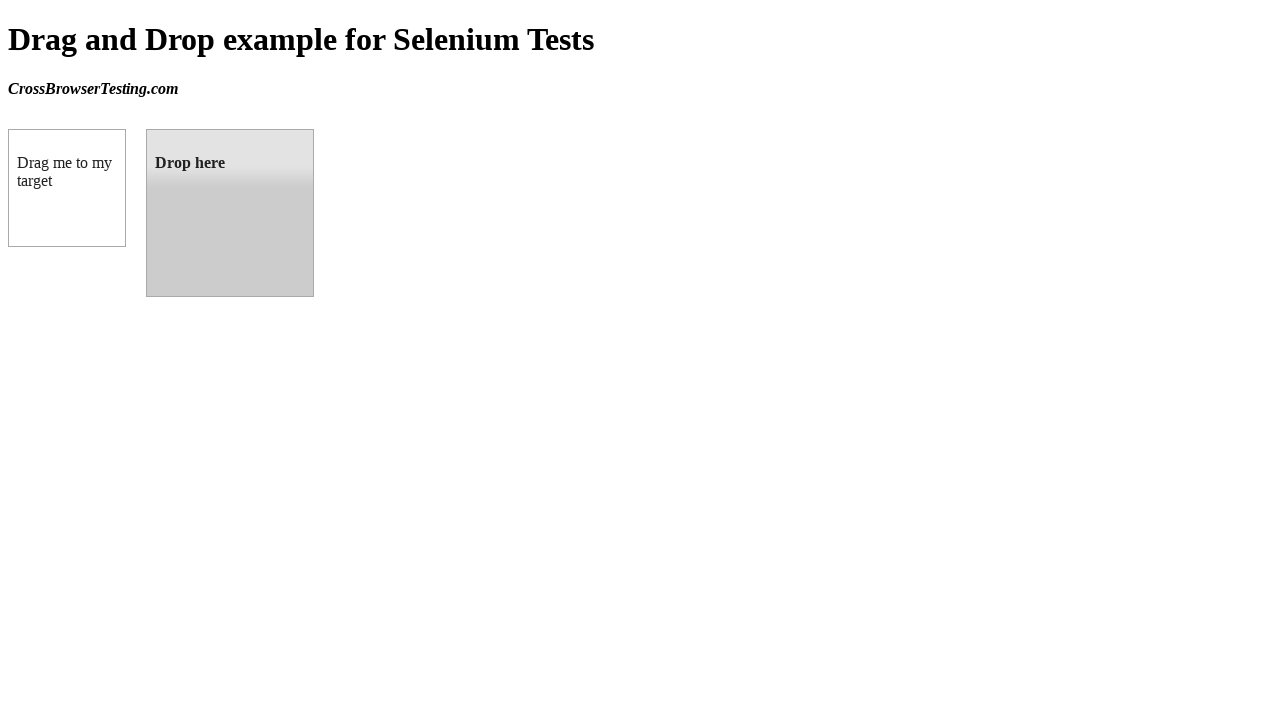

Retrieved bounding box for draggable element
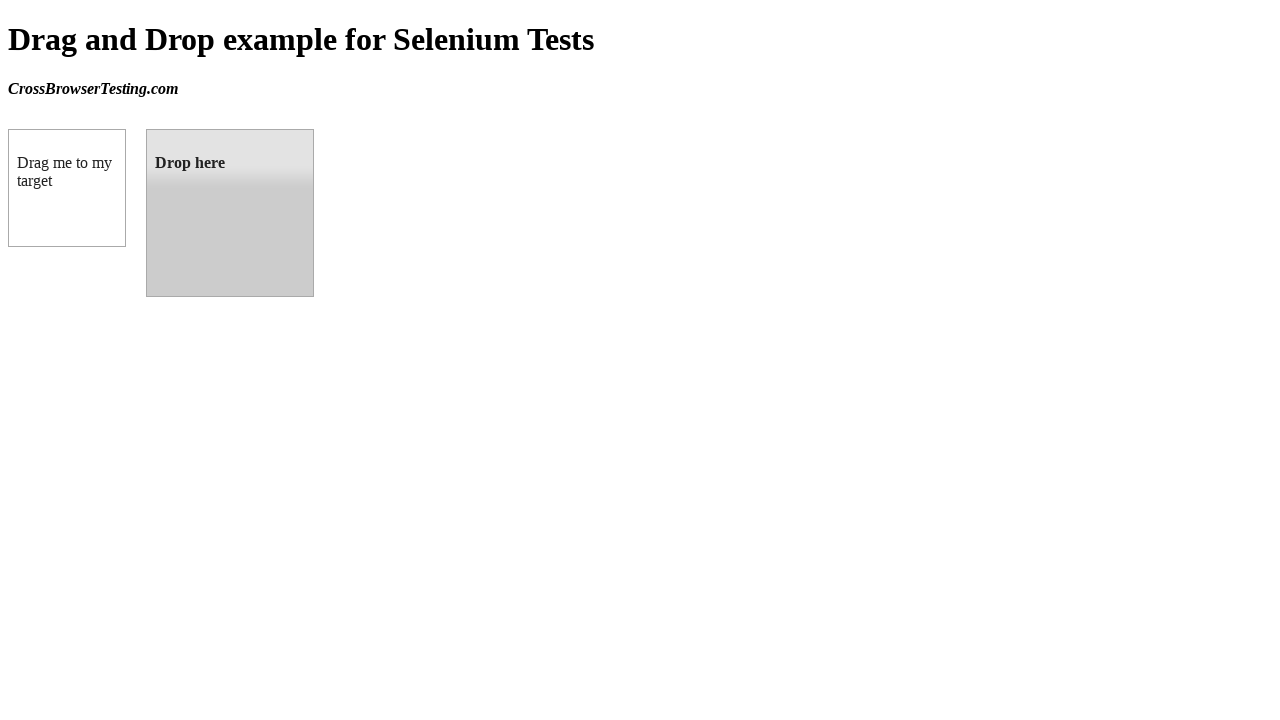

Retrieved bounding box for droppable element
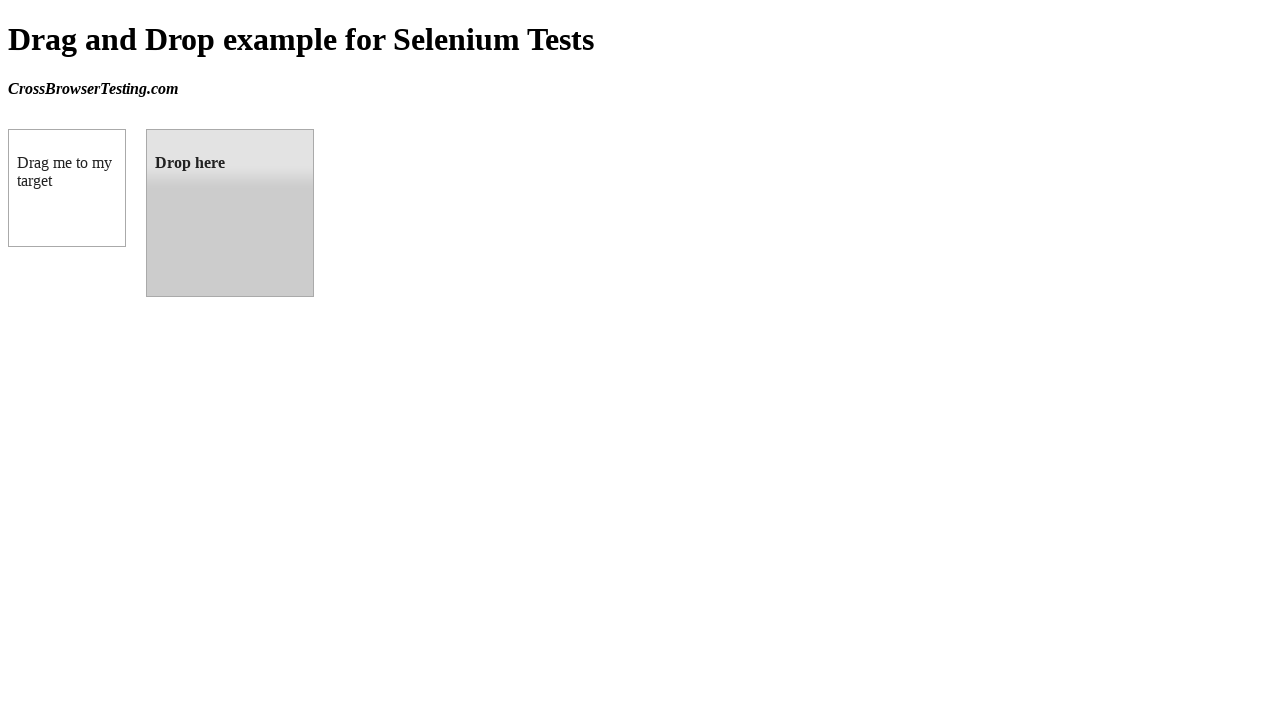

Moved mouse to center of draggable element at (67, 188)
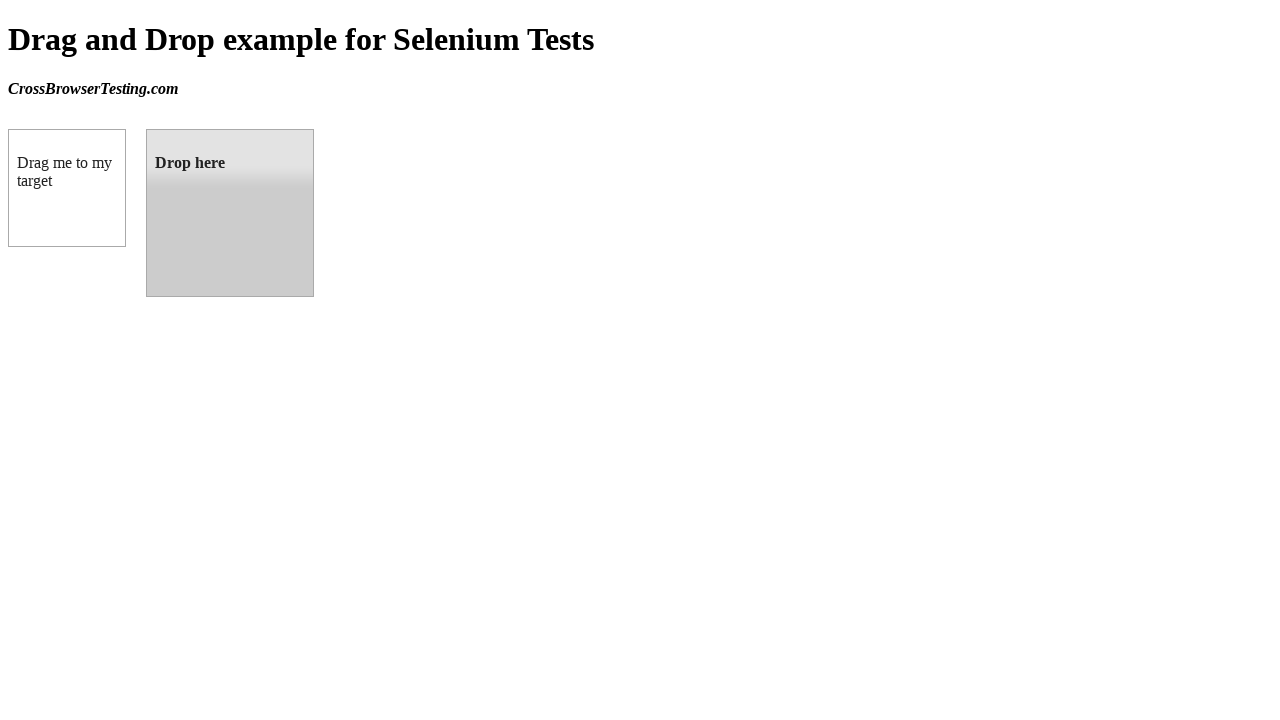

Performed mouse down (click-and-hold) on draggable element at (67, 188)
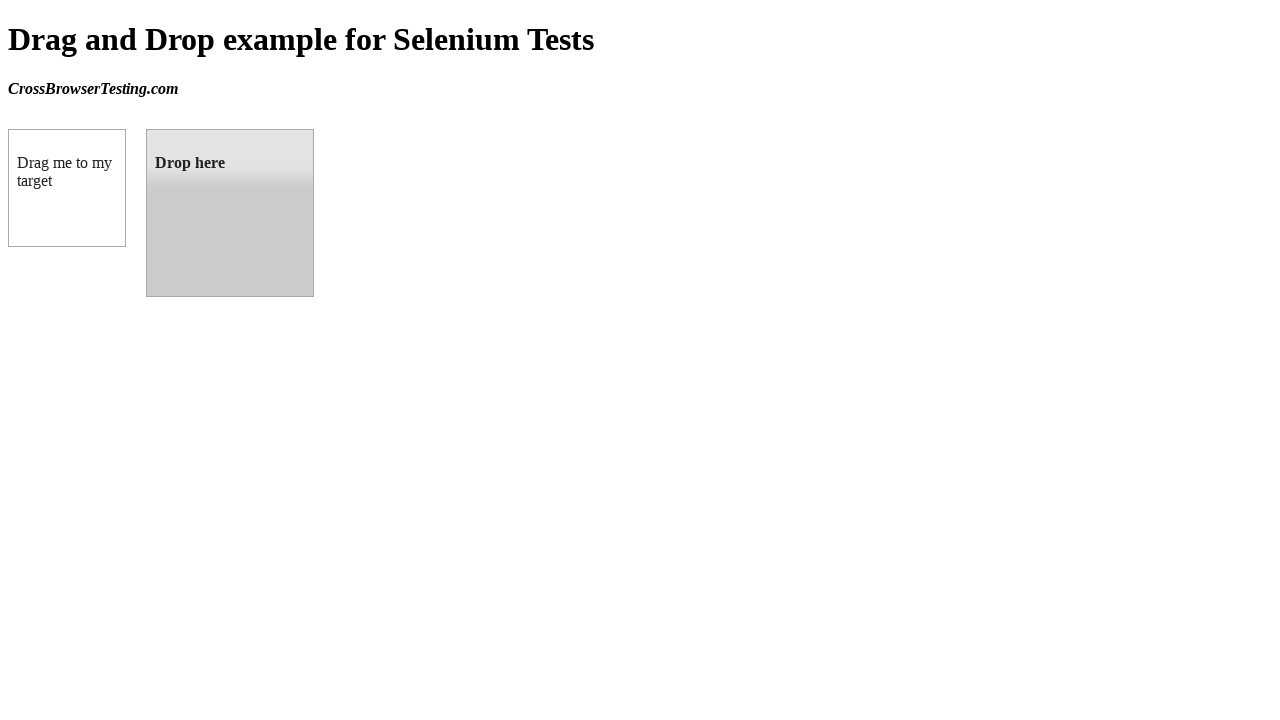

Dragged element to center of droppable target at (230, 213)
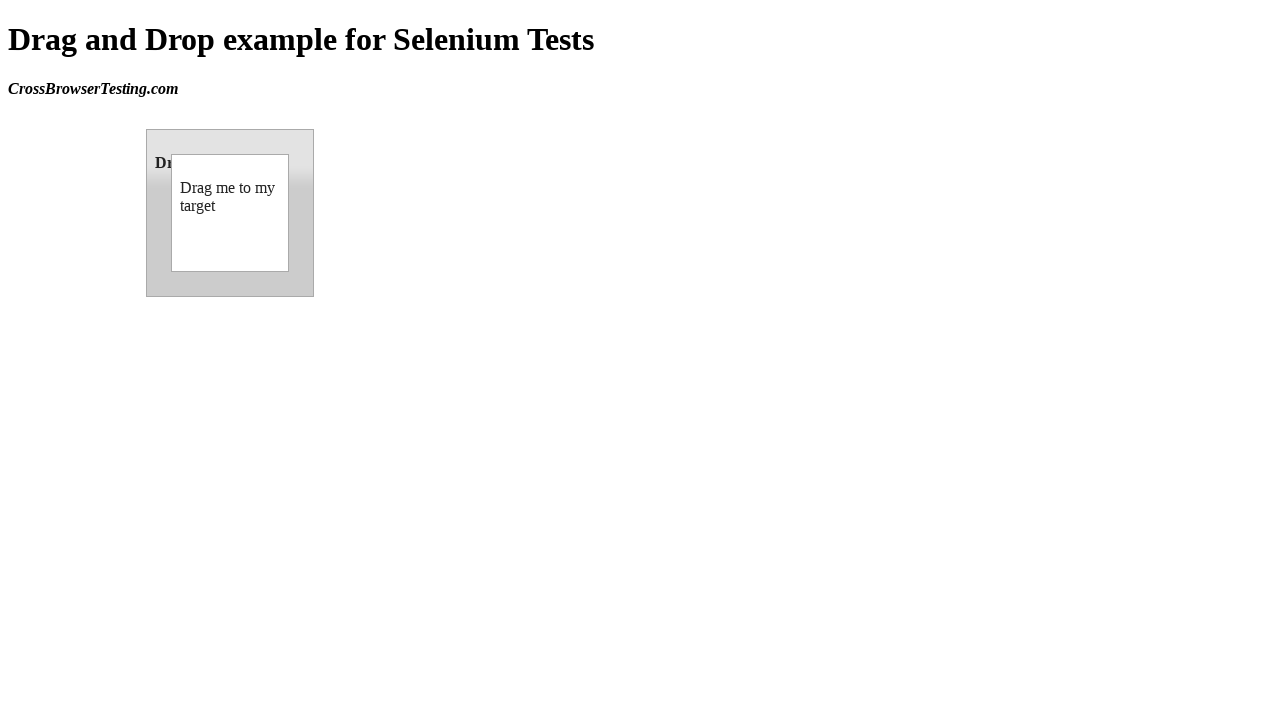

Released mouse button to drop element on target at (230, 213)
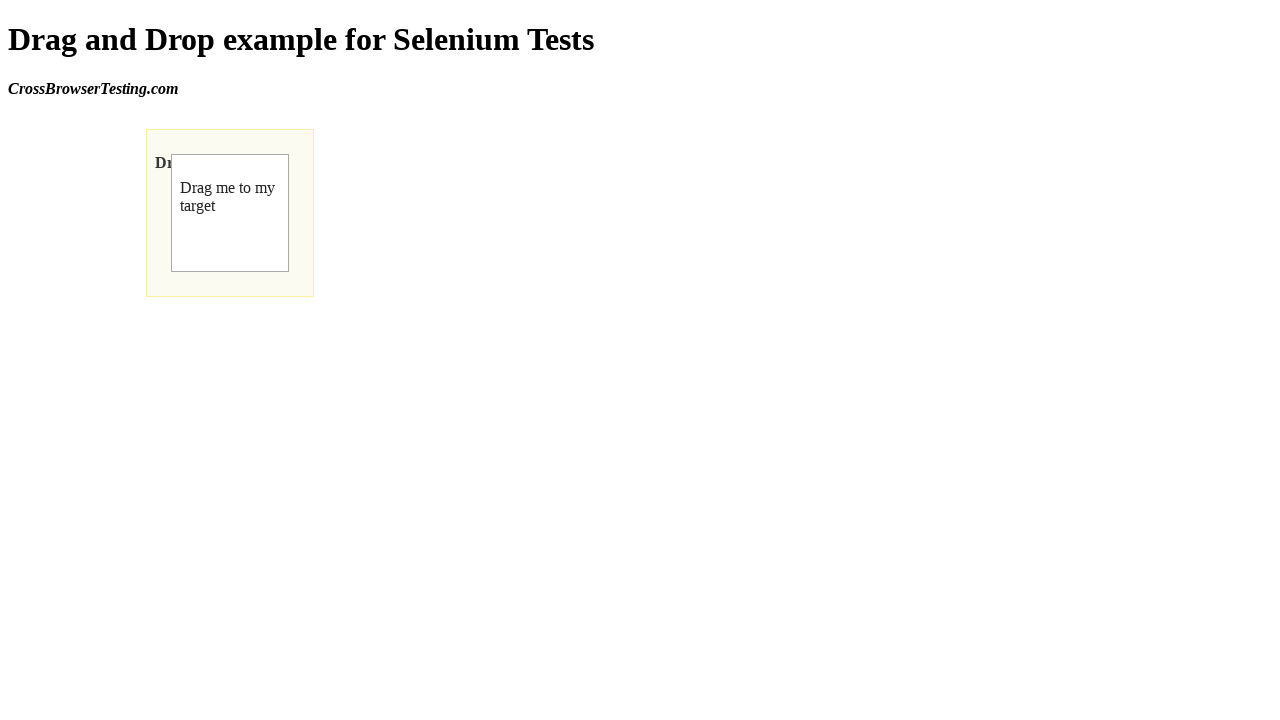

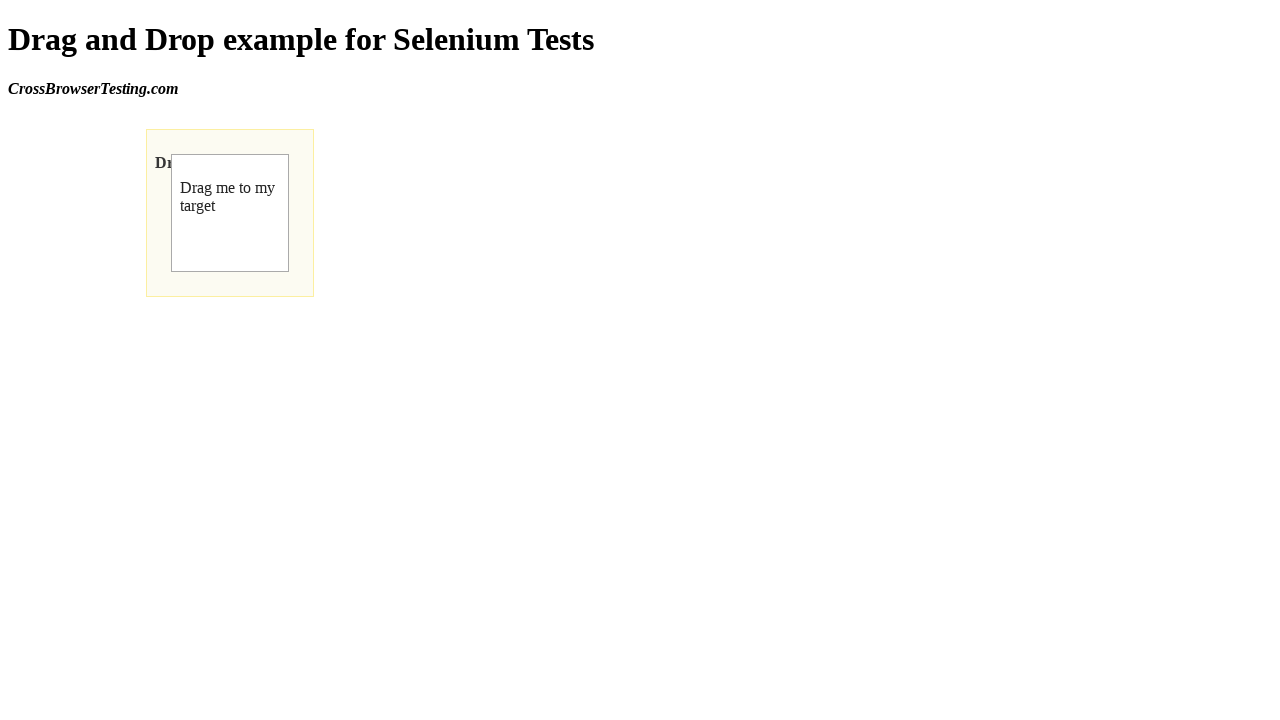